Tests browser window management functionality including maximize, minimize, fullscreen, setting custom position, and setting custom window size on the TechPro Education website.

Starting URL: https://techproeducation.com

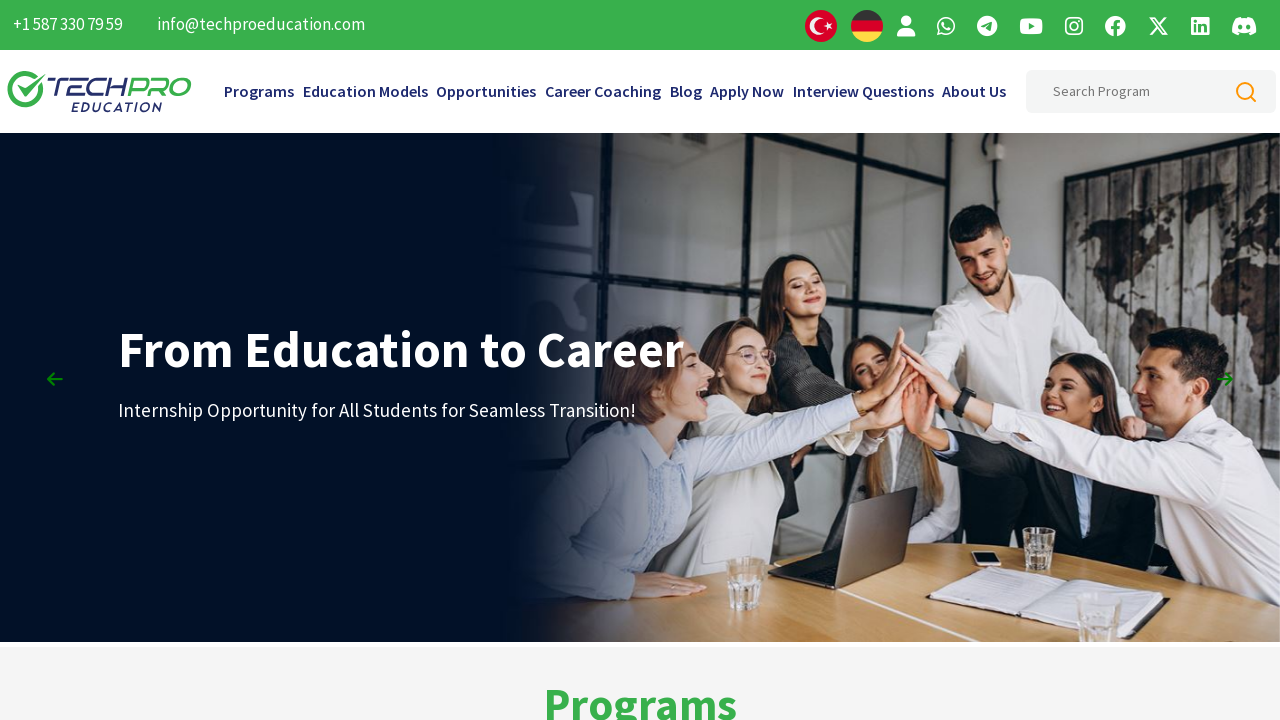

Set viewport to maximize browser window (1920x1080)
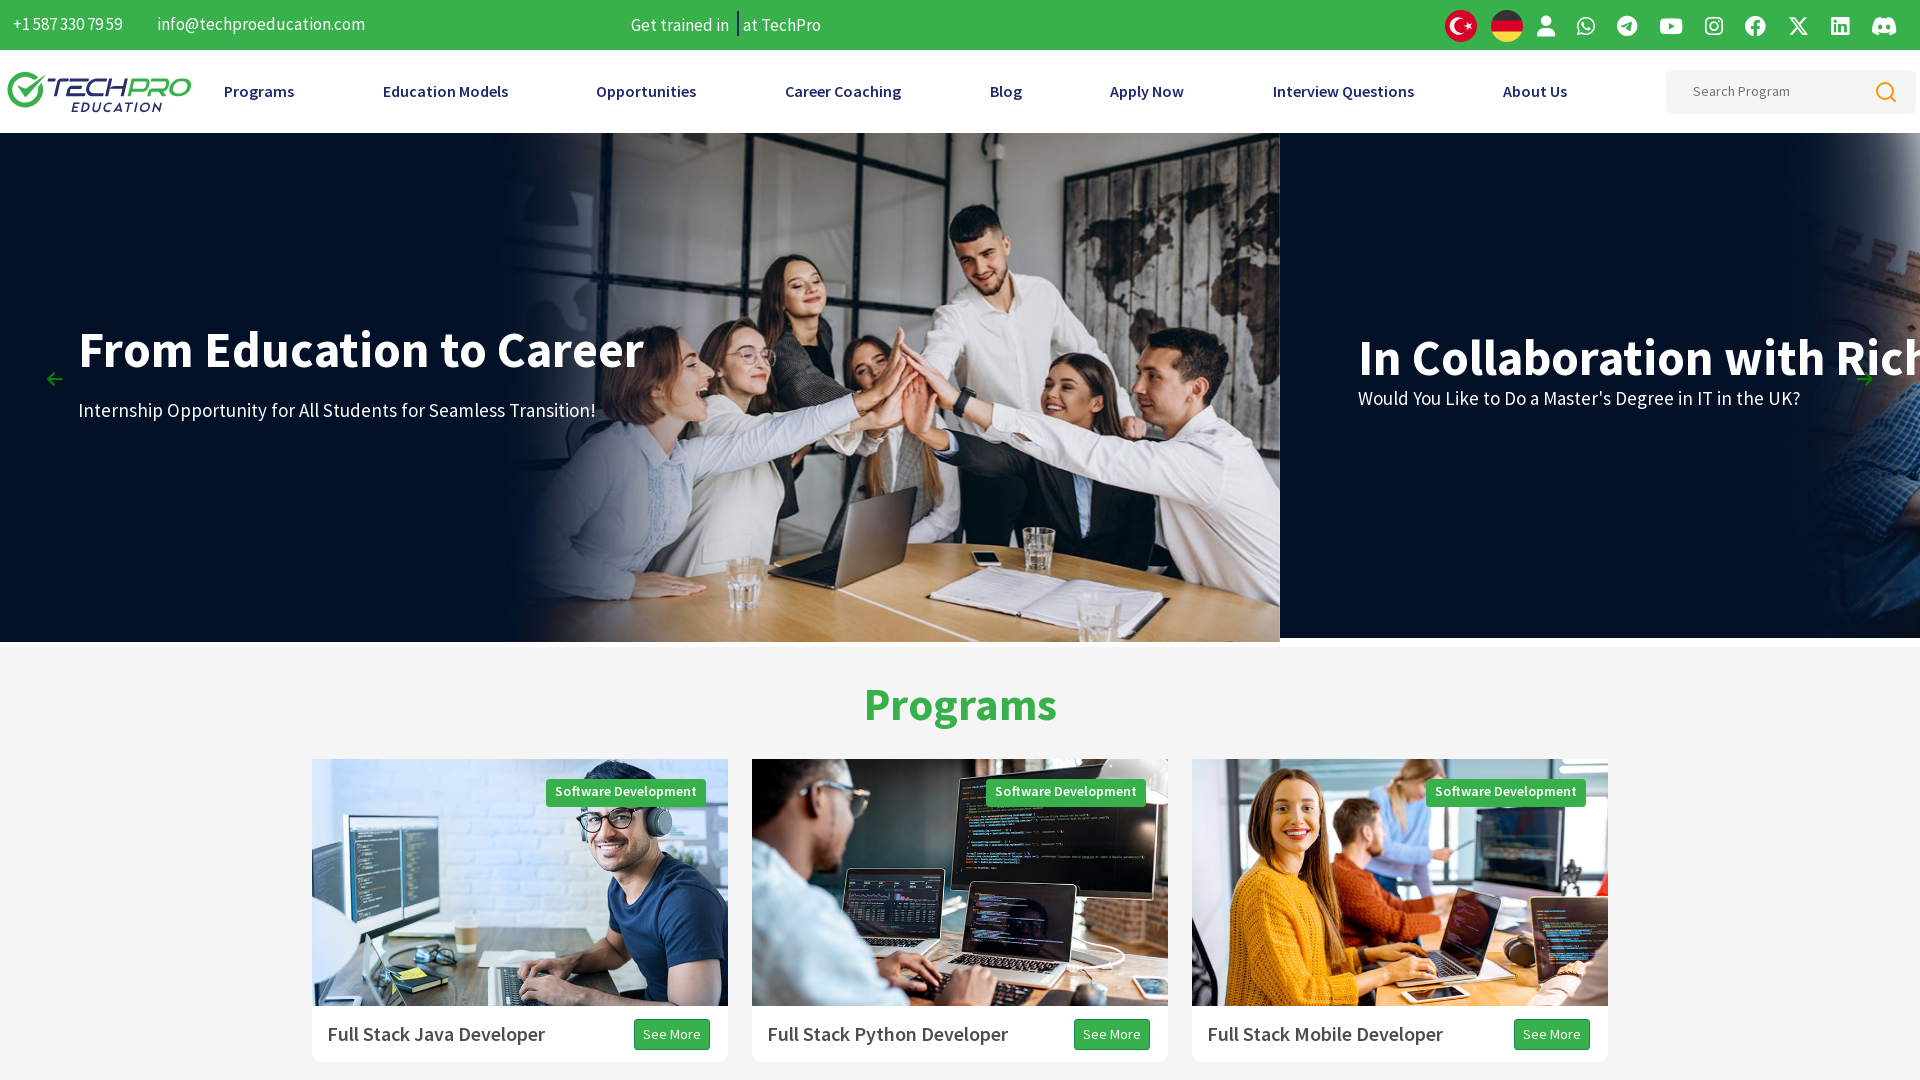

Retrieved current viewport size: {'width': 1920, 'height': 1080}
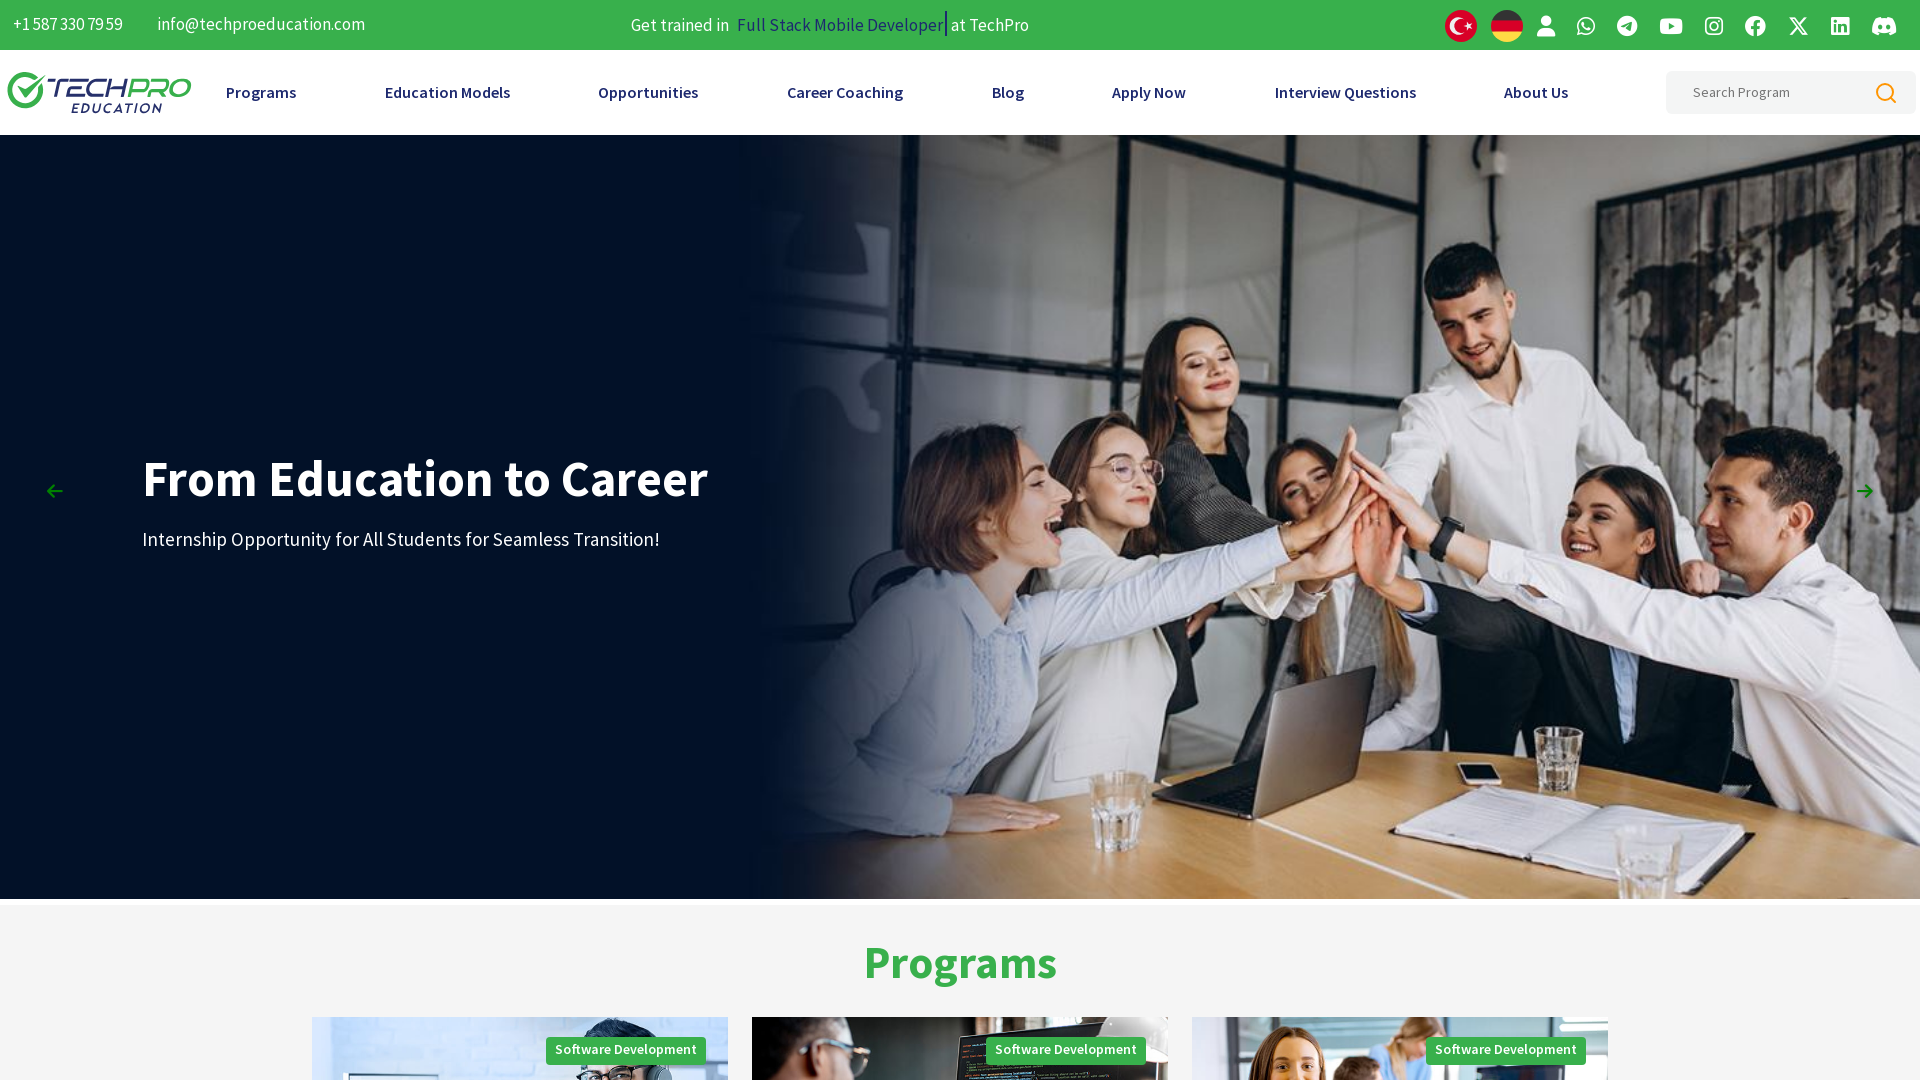

Waited 3 seconds to observe maximized window
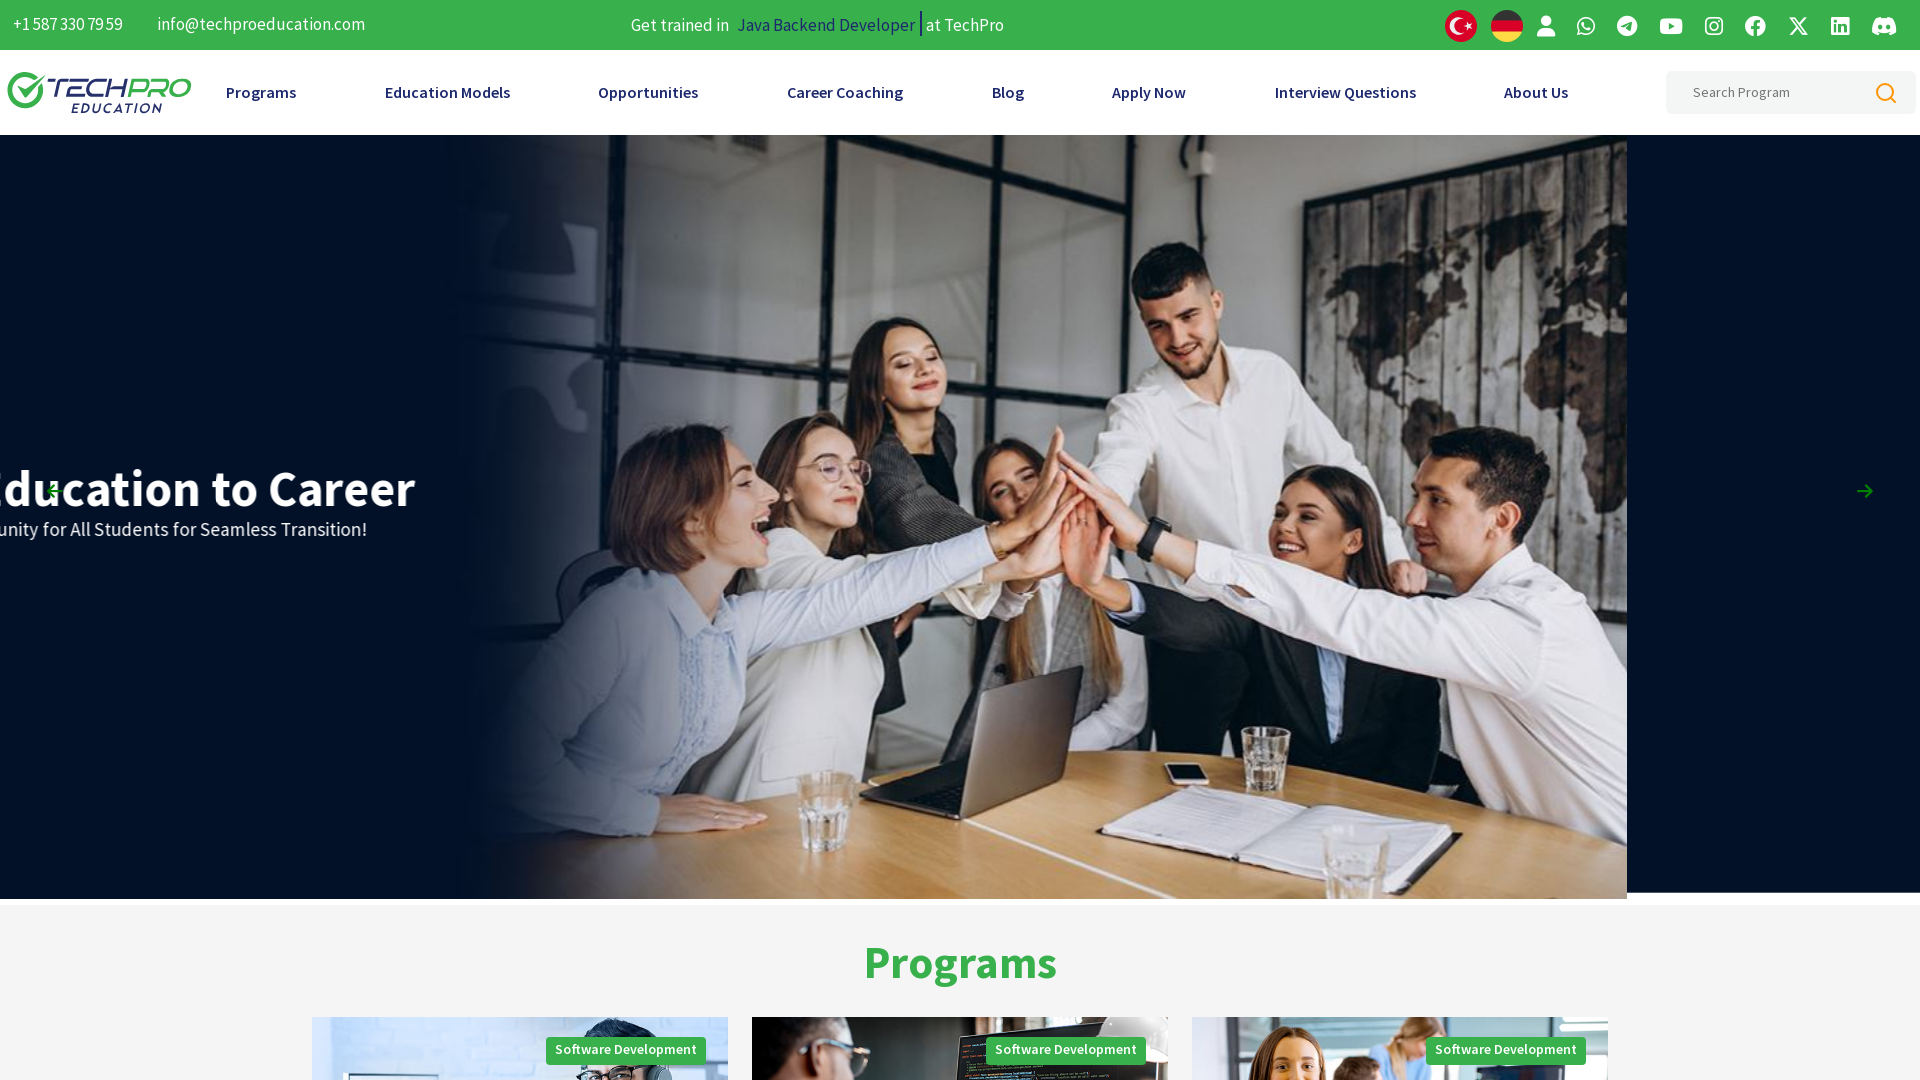

Set custom viewport size to 600x600
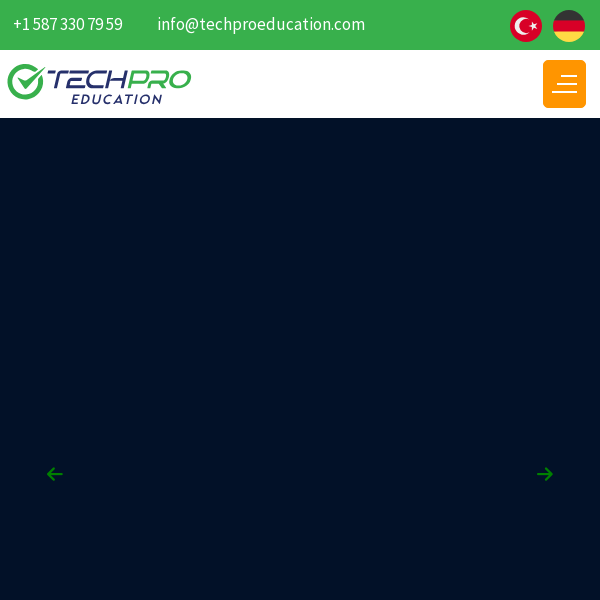

Waited 2 seconds to observe custom window size
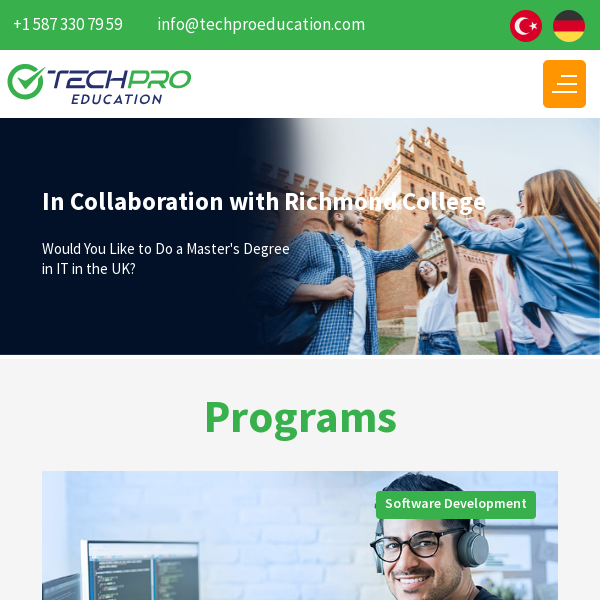

Page loaded successfully with custom viewport size
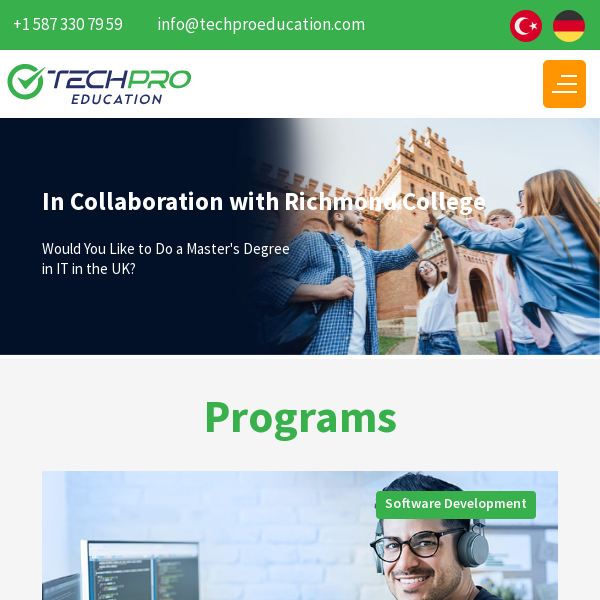

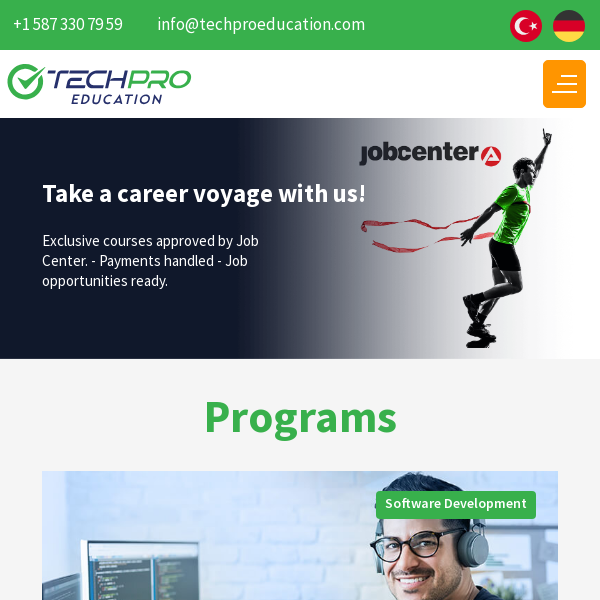